Navigates through all menu items on the website: About, Conferences, Articles, Blog, and Contact pages

Starting URL: https://www.peterfoldhazi.com

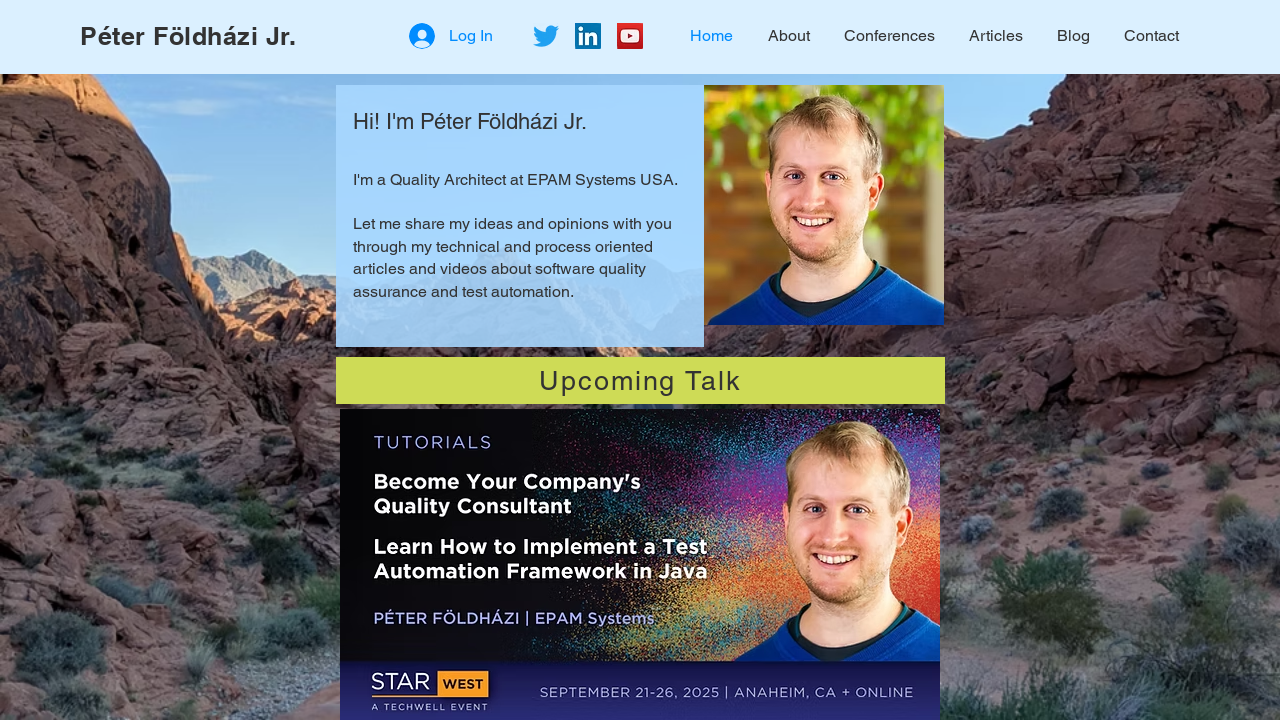

Clicked on About page menu item at (789, 36) on #comp-kd46oy0r1label
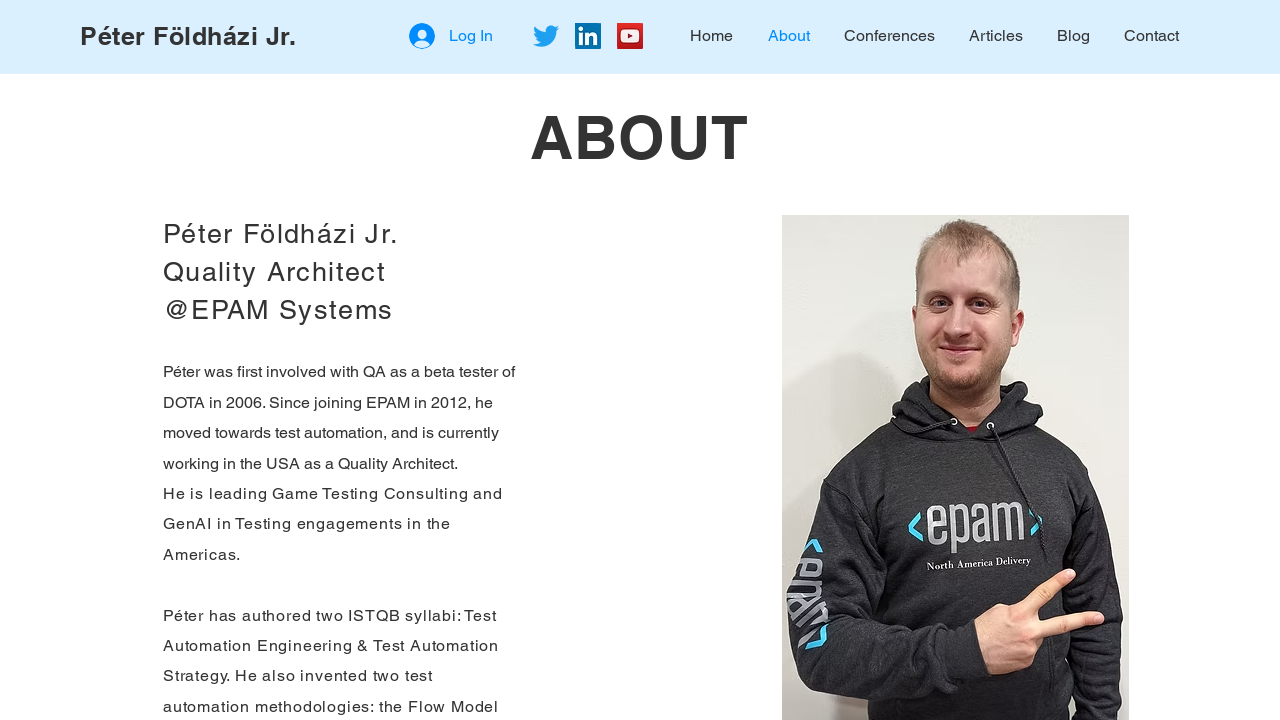

Clicked on Conferences page menu item at (890, 36) on #comp-kd46oy0r2label
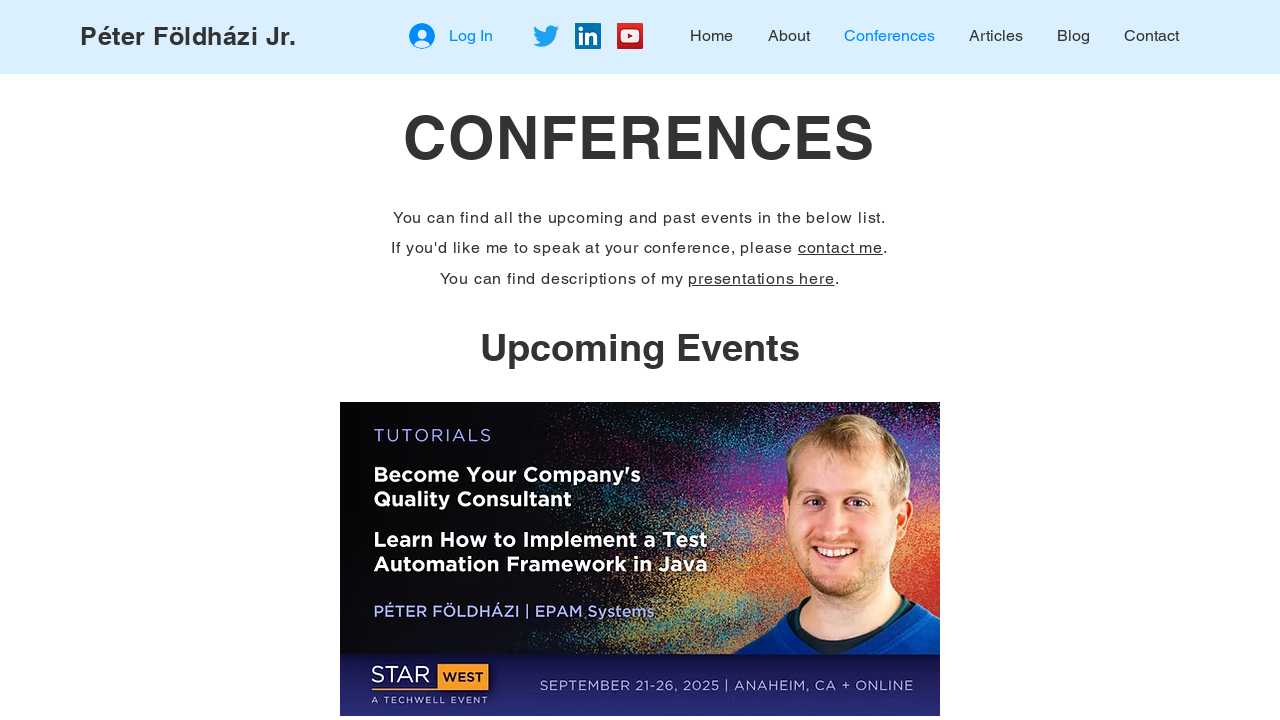

Clicked on Articles page menu item at (996, 36) on #comp-kd46oy0r3label
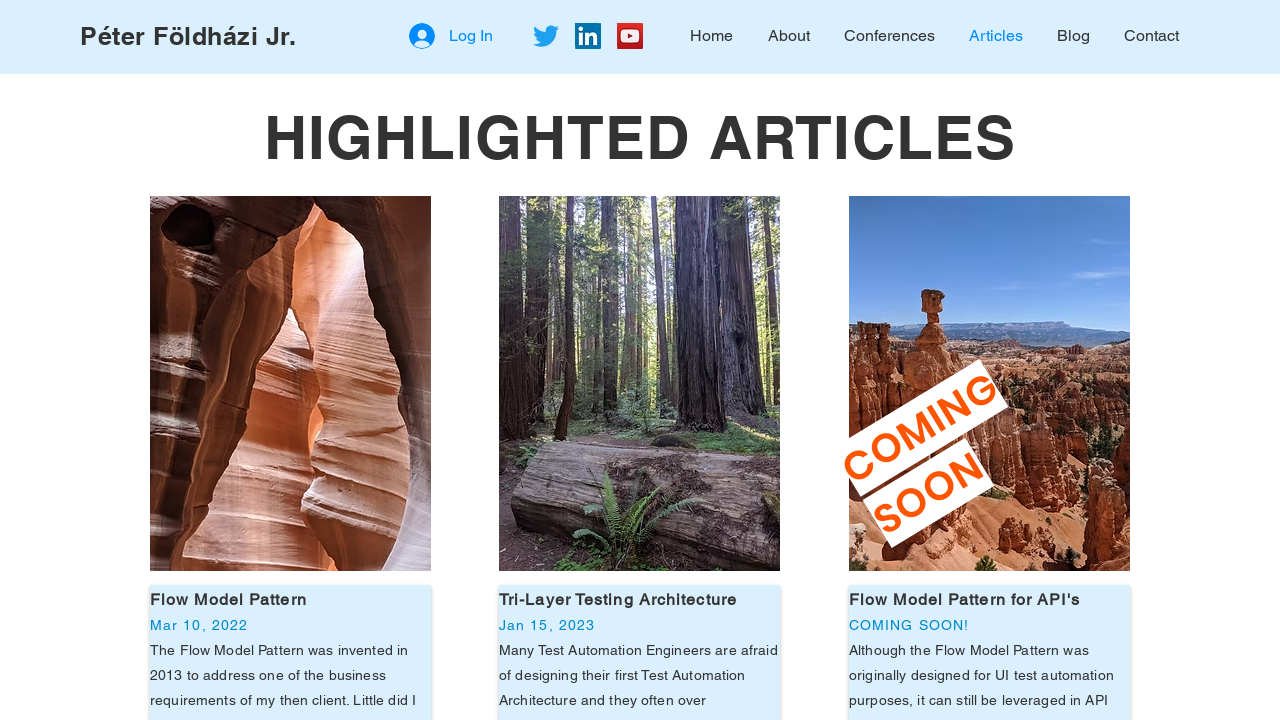

Clicked on Blog page menu item at (1074, 36) on #comp-kd46oy0r4label
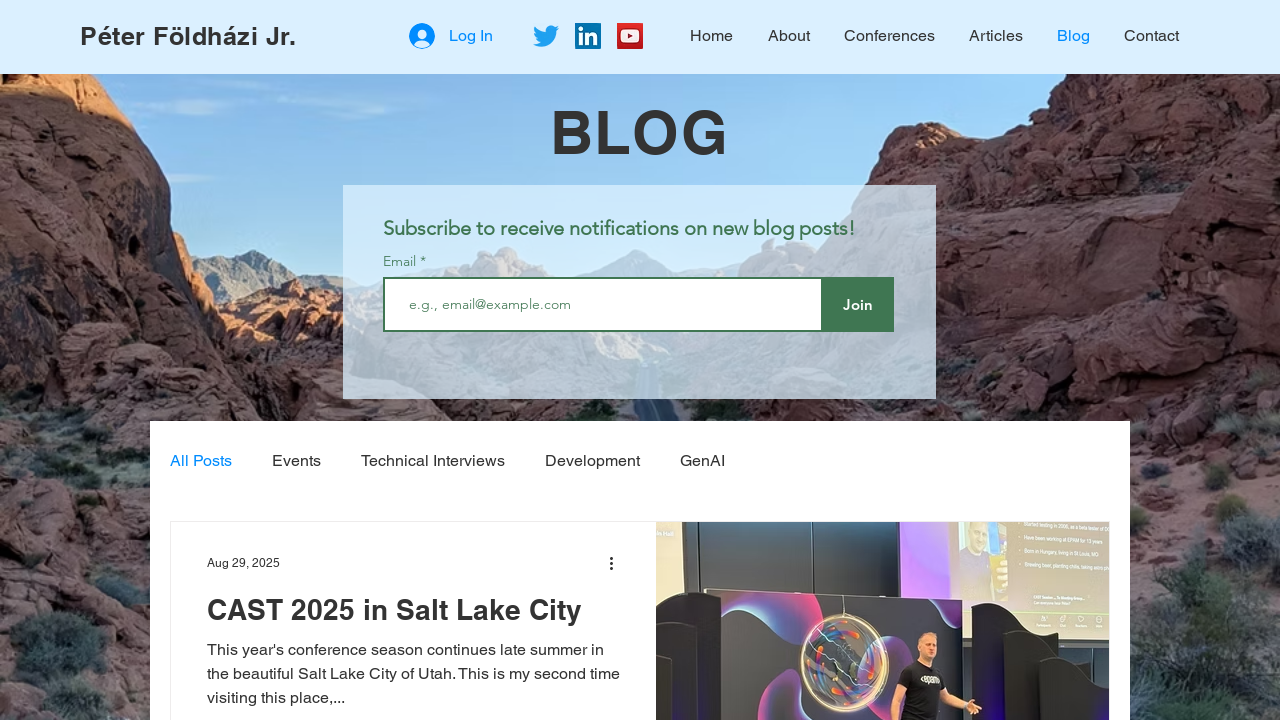

Clicked on Contact page menu item at (1152, 36) on #comp-kd46oy0r5label
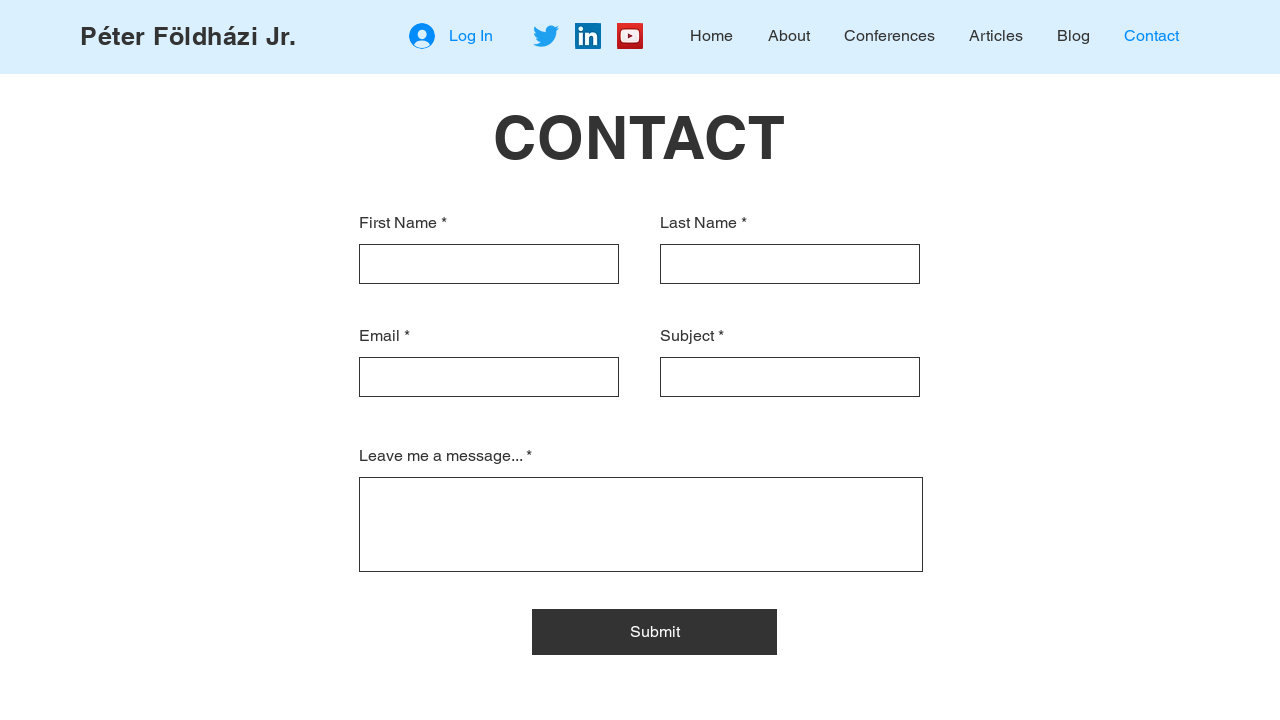

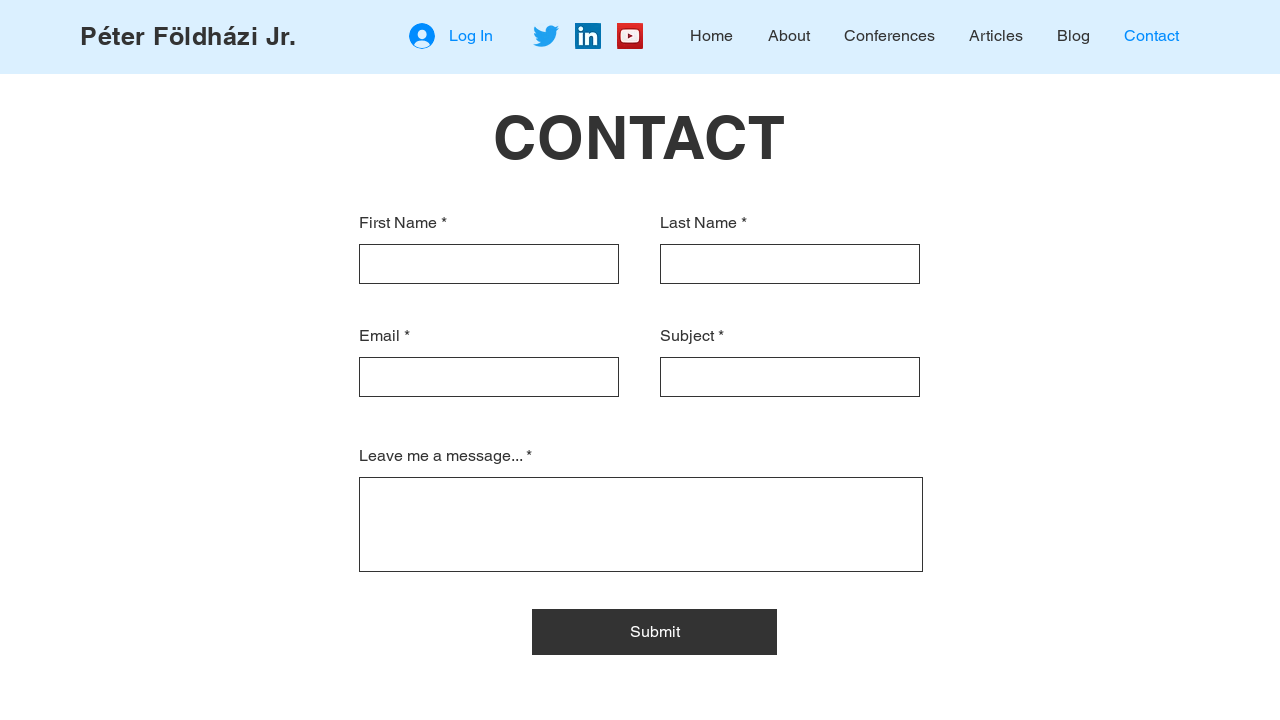